Tests contact form submission with Monkey D. Luffy's details, verifying successful submission message appears

Starting URL: https://practice-react.sdetunicorns.com/contact

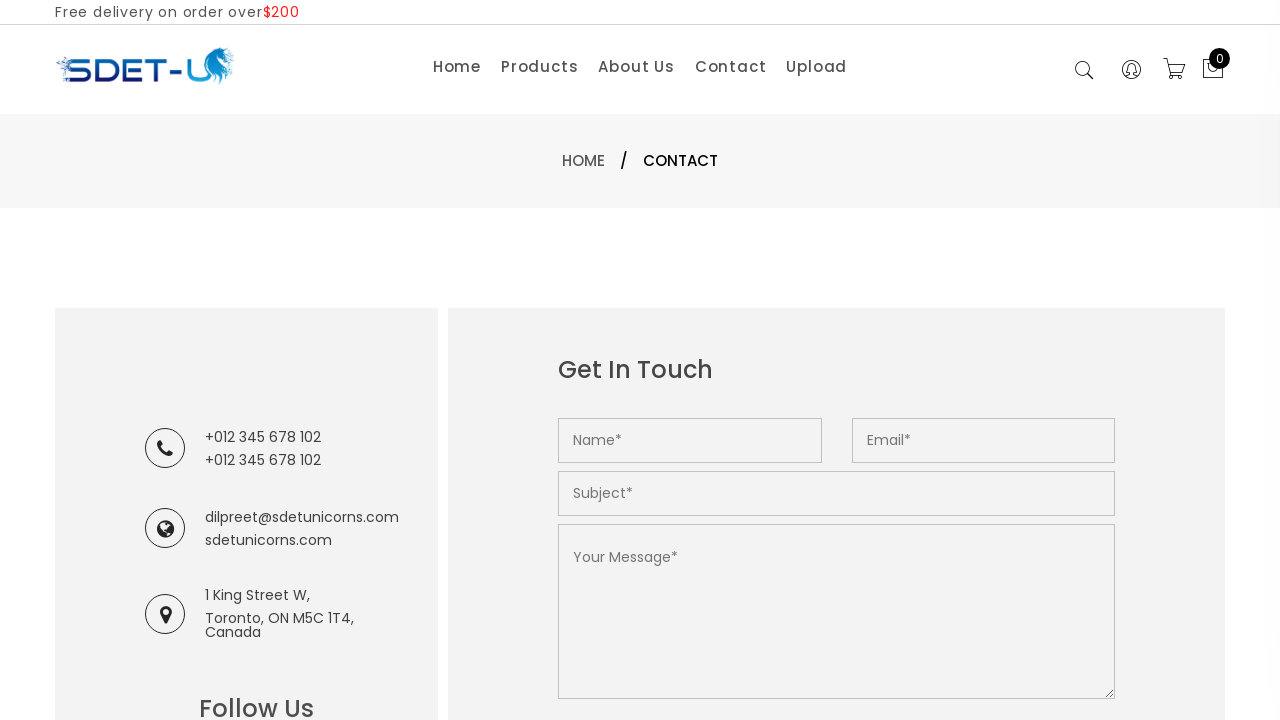

Filled name field with 'Monkey D. Luffy' on input[name='name']
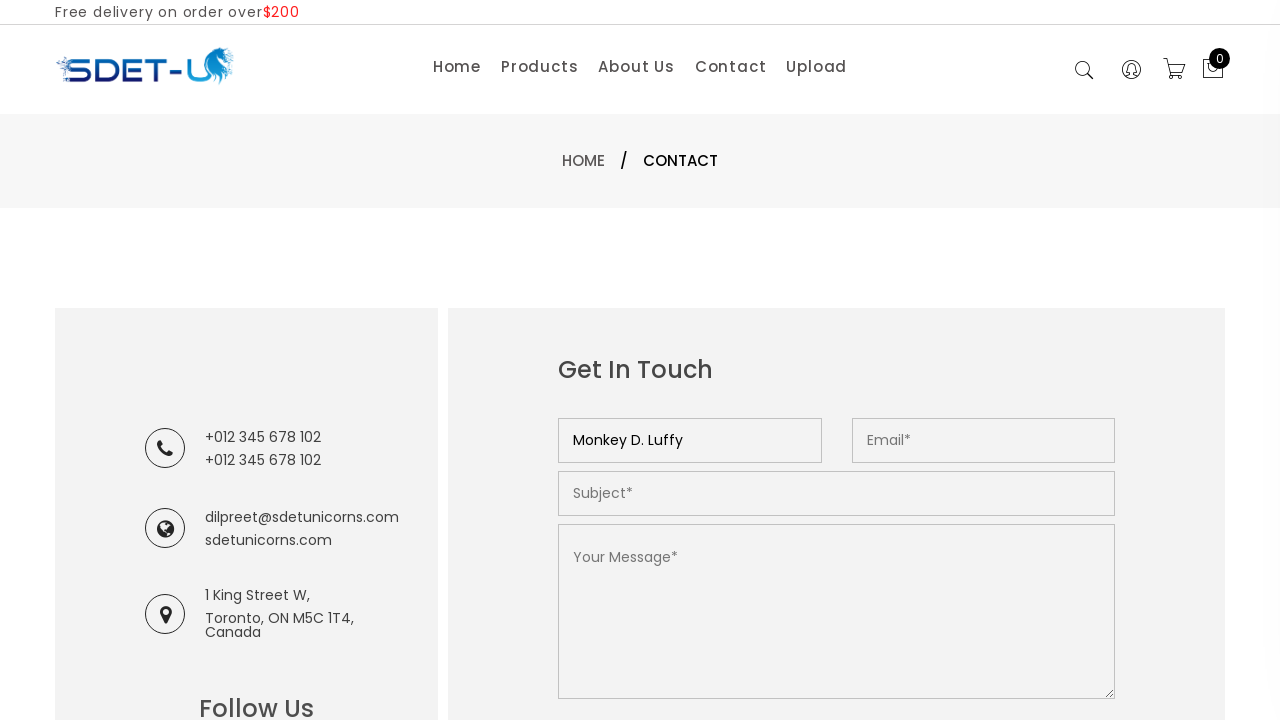

Filled email field with 'luffy@onepiece.com' on input[name='email']
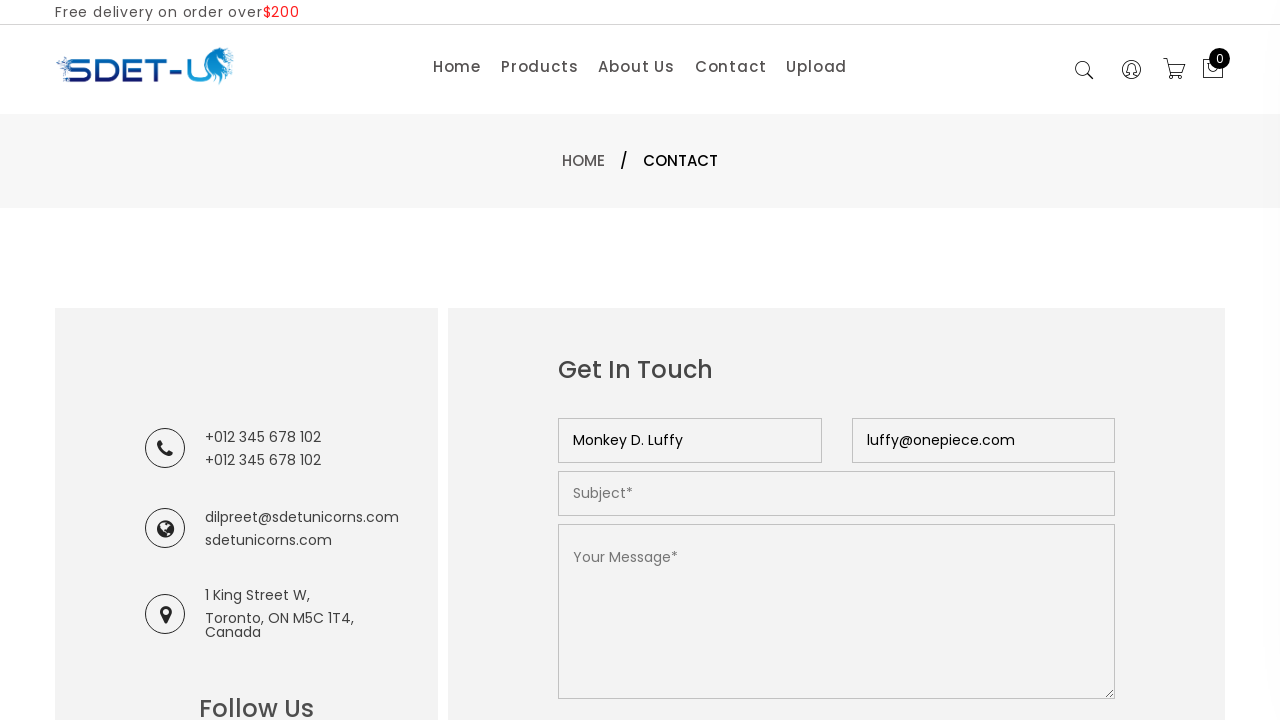

Filled subject field with 'Pirate King' on input[name='subject']
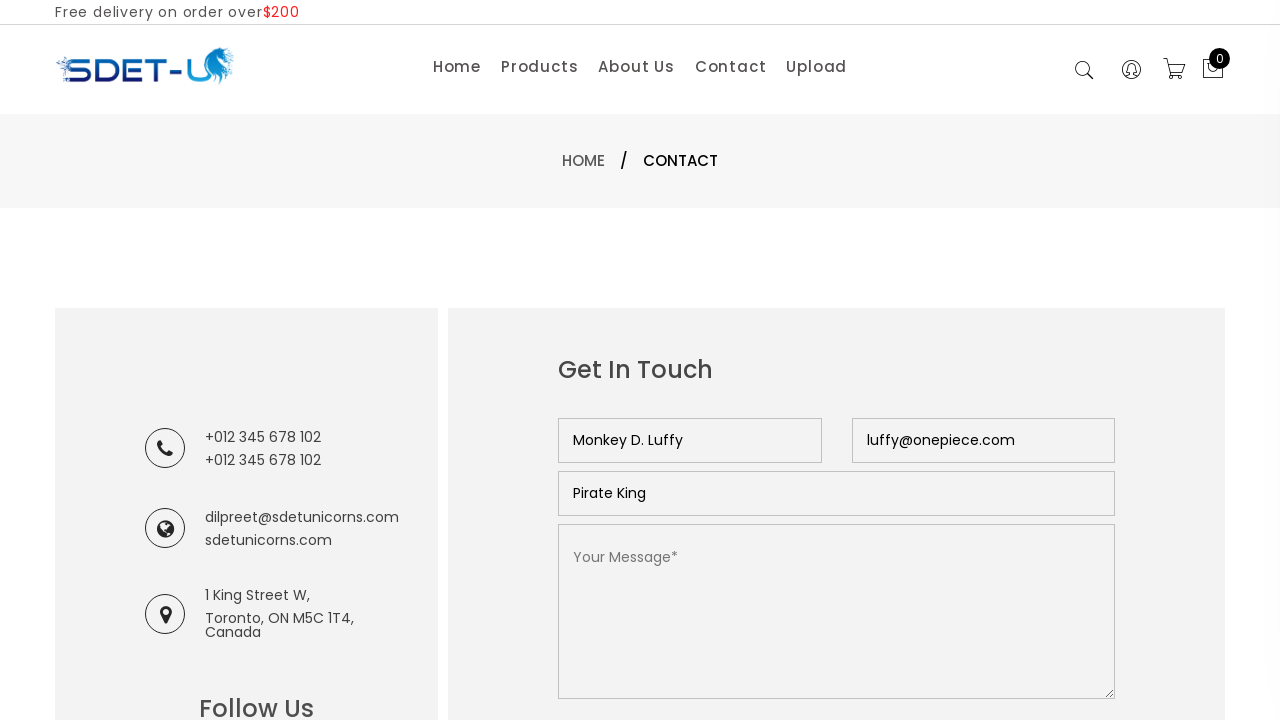

Filled message field with 'I'm gonna be the Pirate King!' on textarea[name='message']
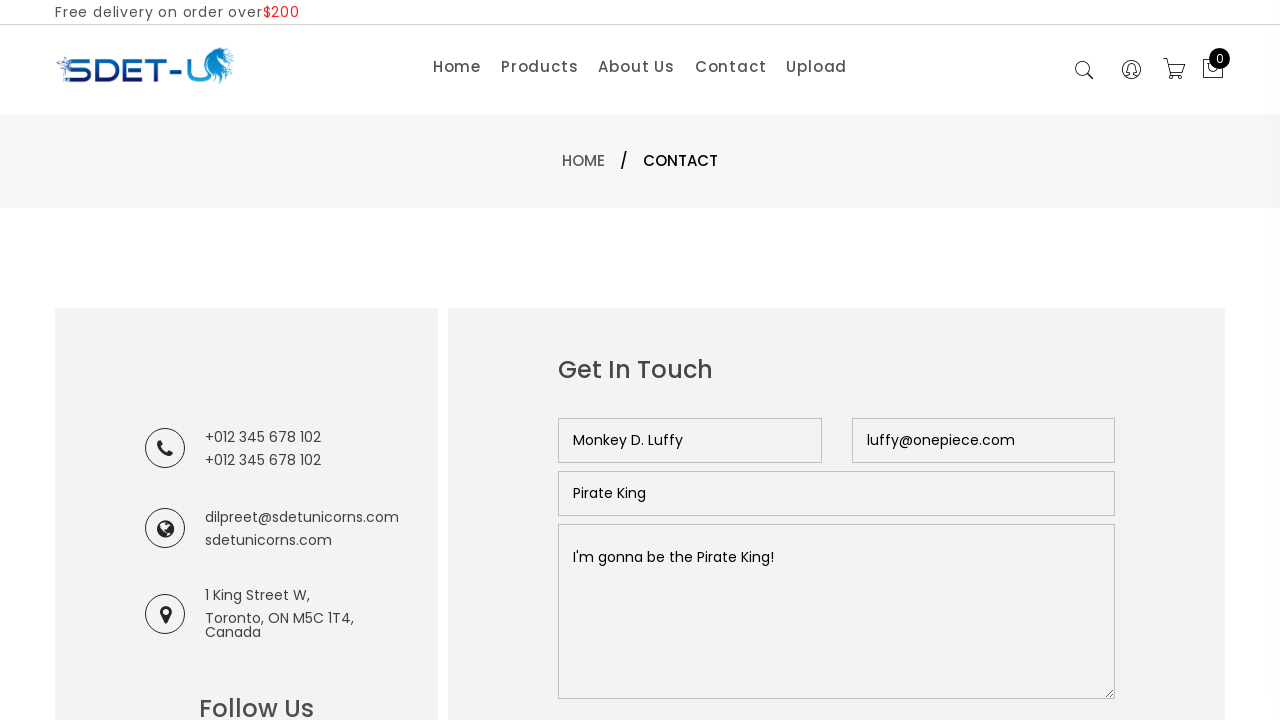

Clicked submit button to submit contact form at (628, 360) on button[type='submit']
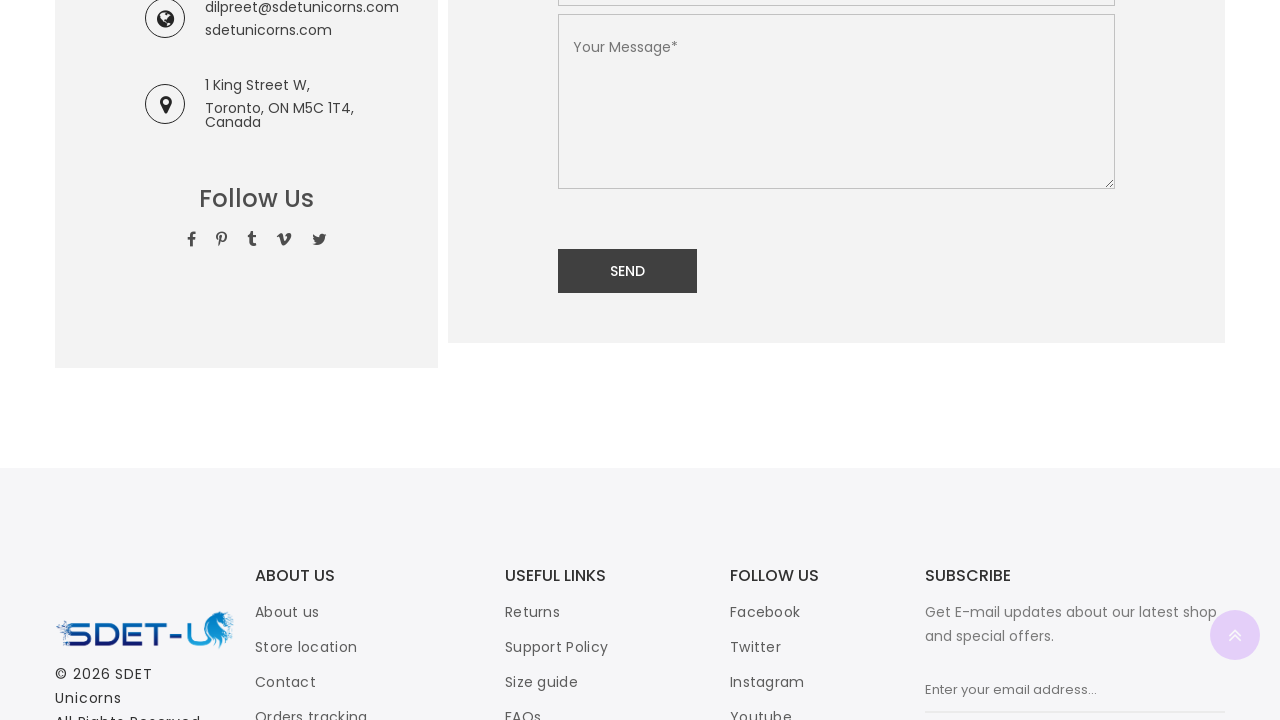

Success notification message appeared
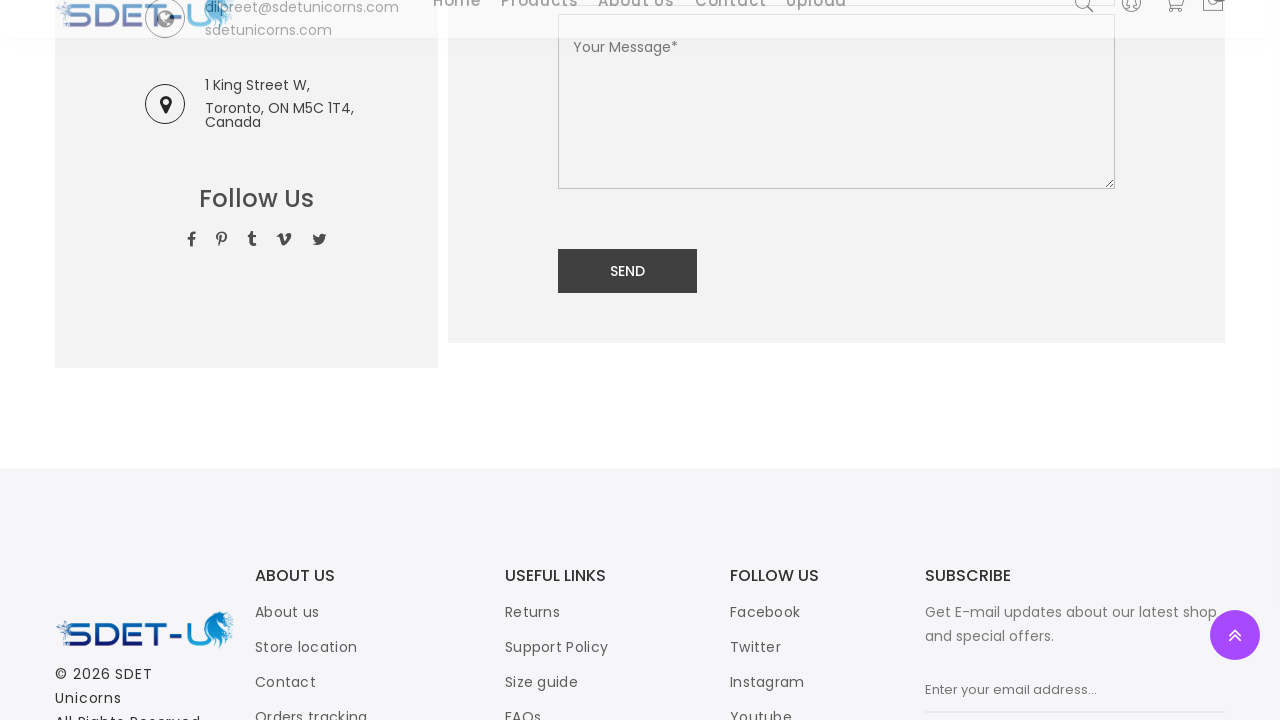

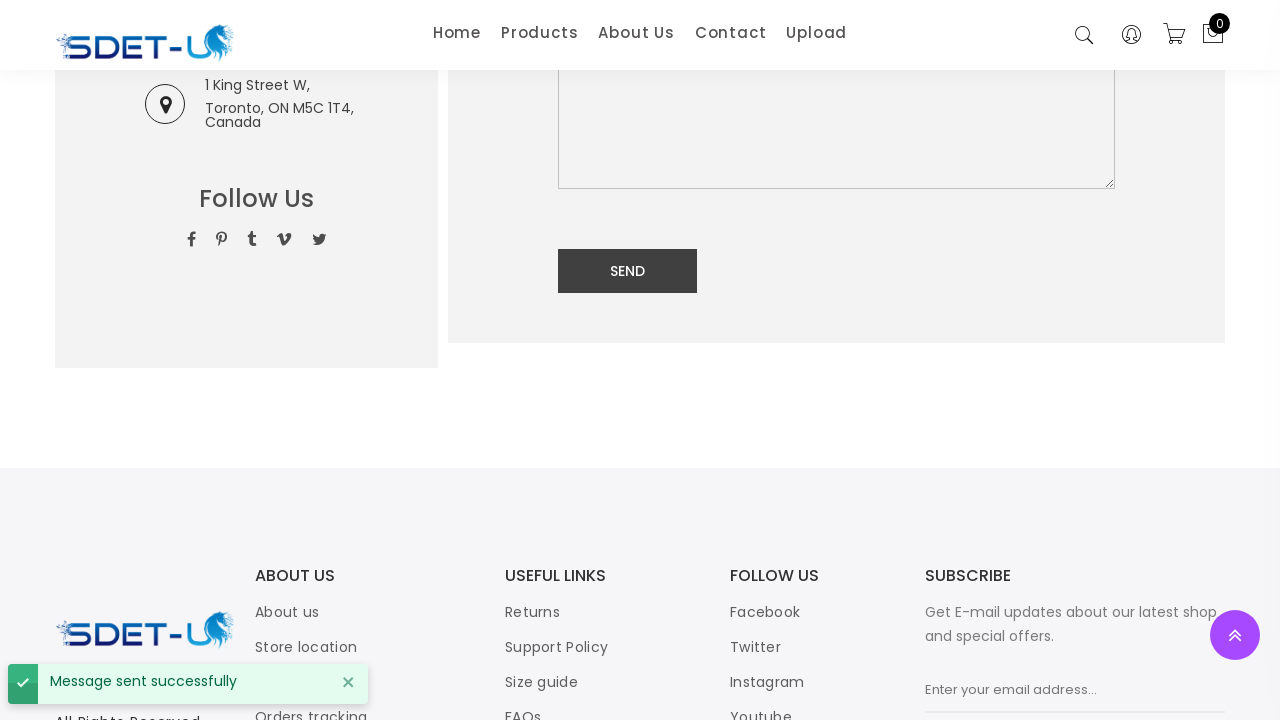